Navigates to a practice e-commerce offers page with a web table and verifies that table data is loaded and accessible, specifically checking for a "Rice" item in the table.

Starting URL: https://rahulshettyacademy.com/seleniumPractise/#/offers

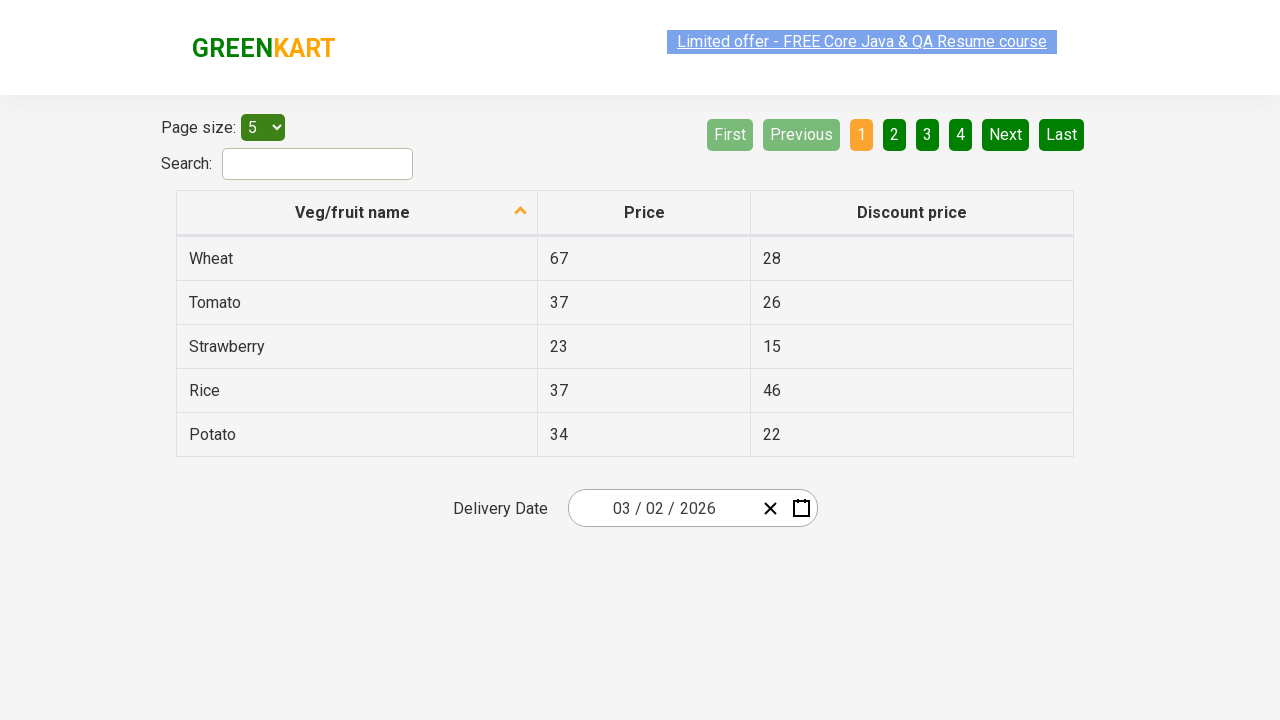

Web table loaded successfully
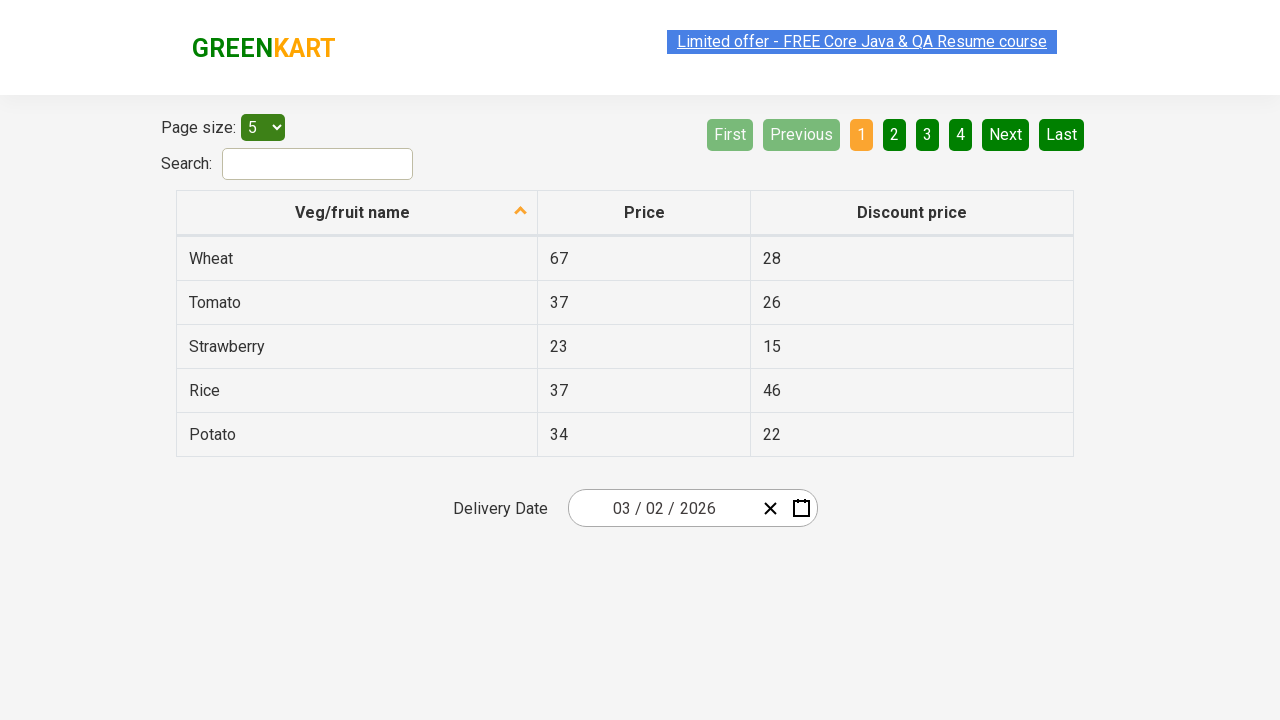

Table rows are now present in the DOM
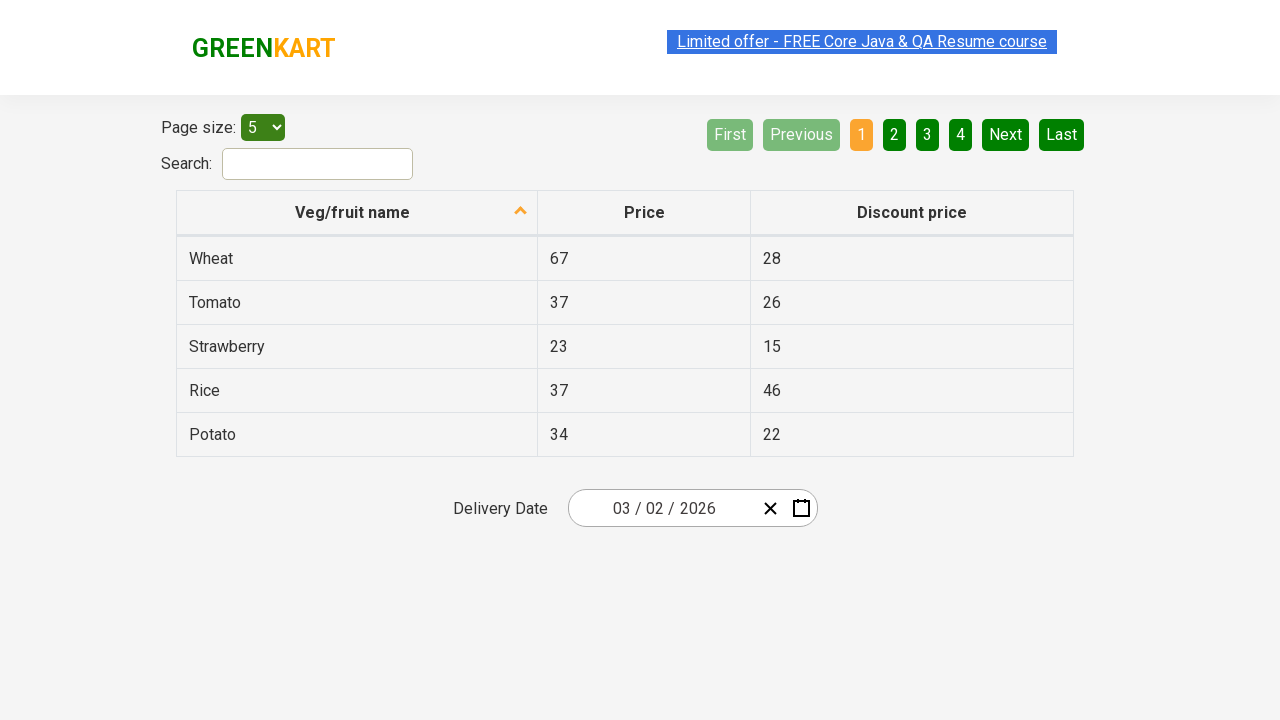

Located search input field
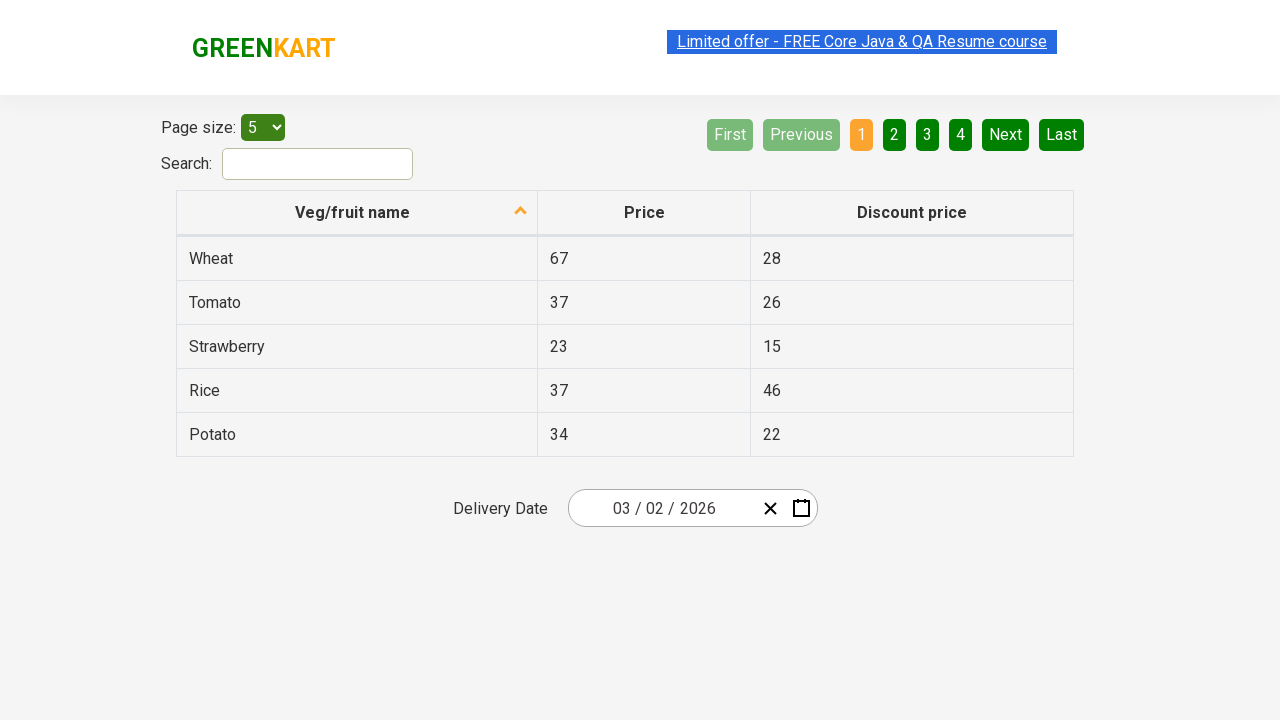

Filled search field with 'Rice' to filter table on input#search-field
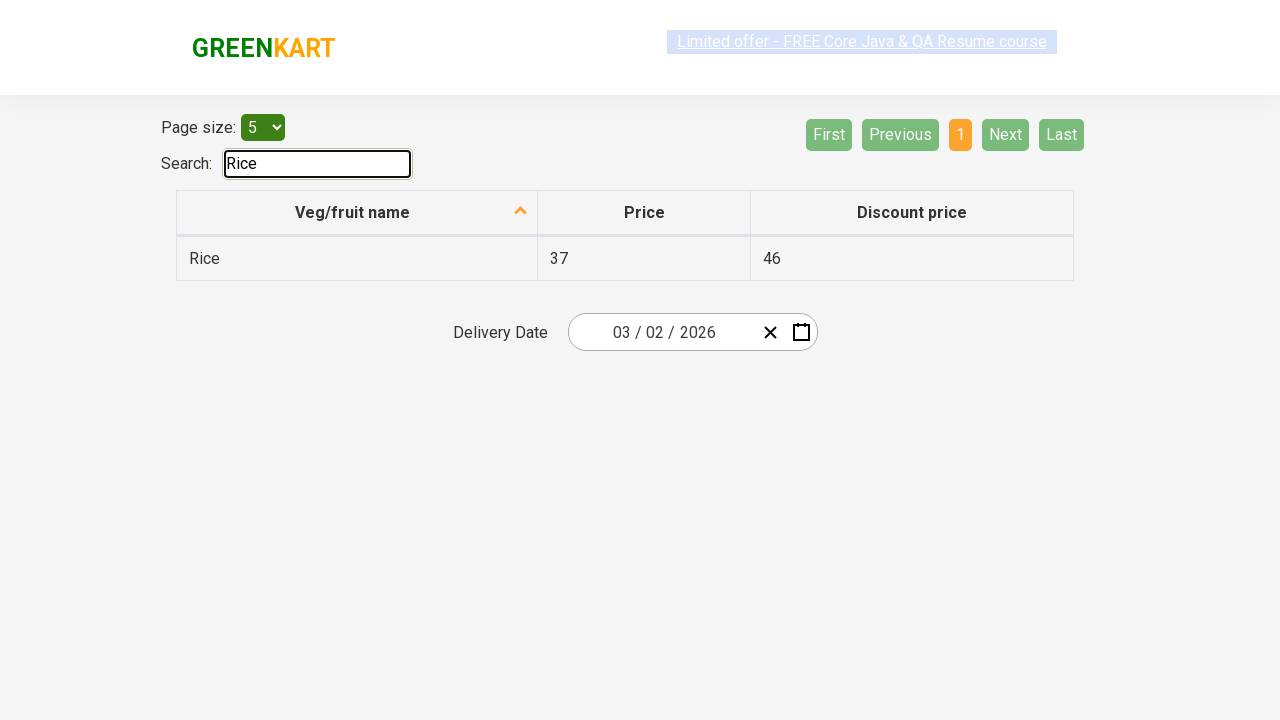

Verified 'Rice' item is present in the web table
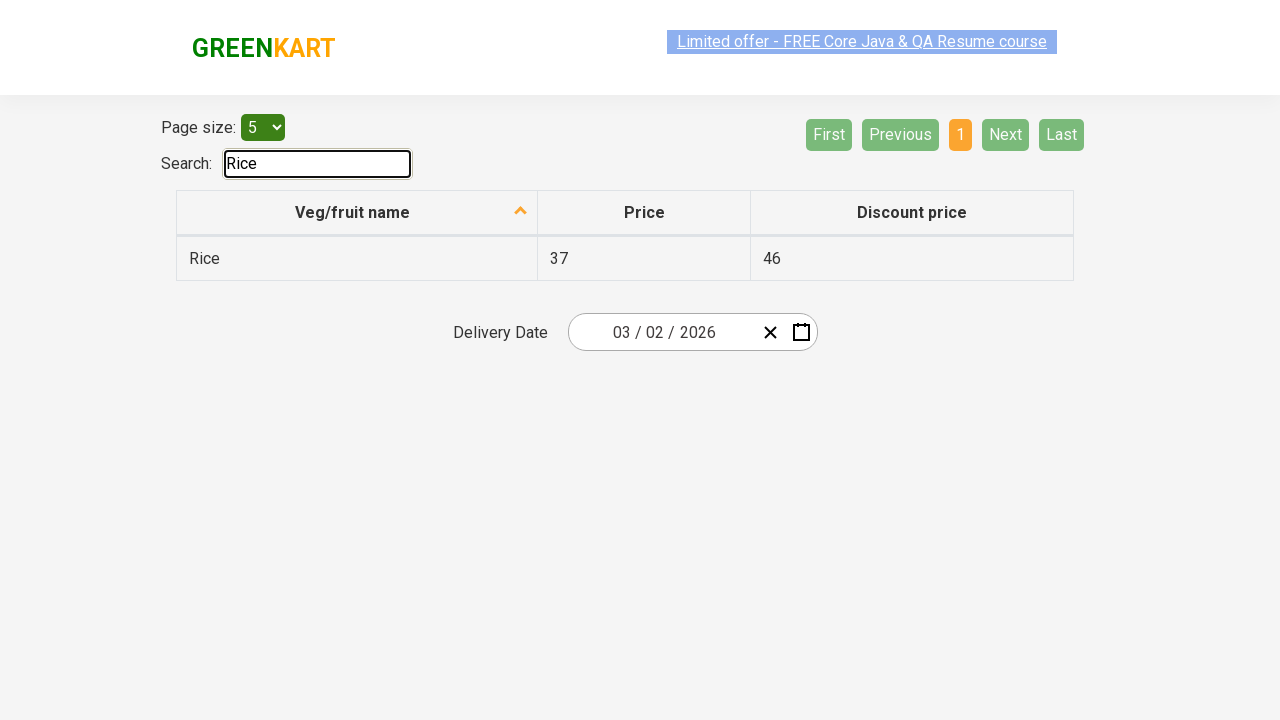

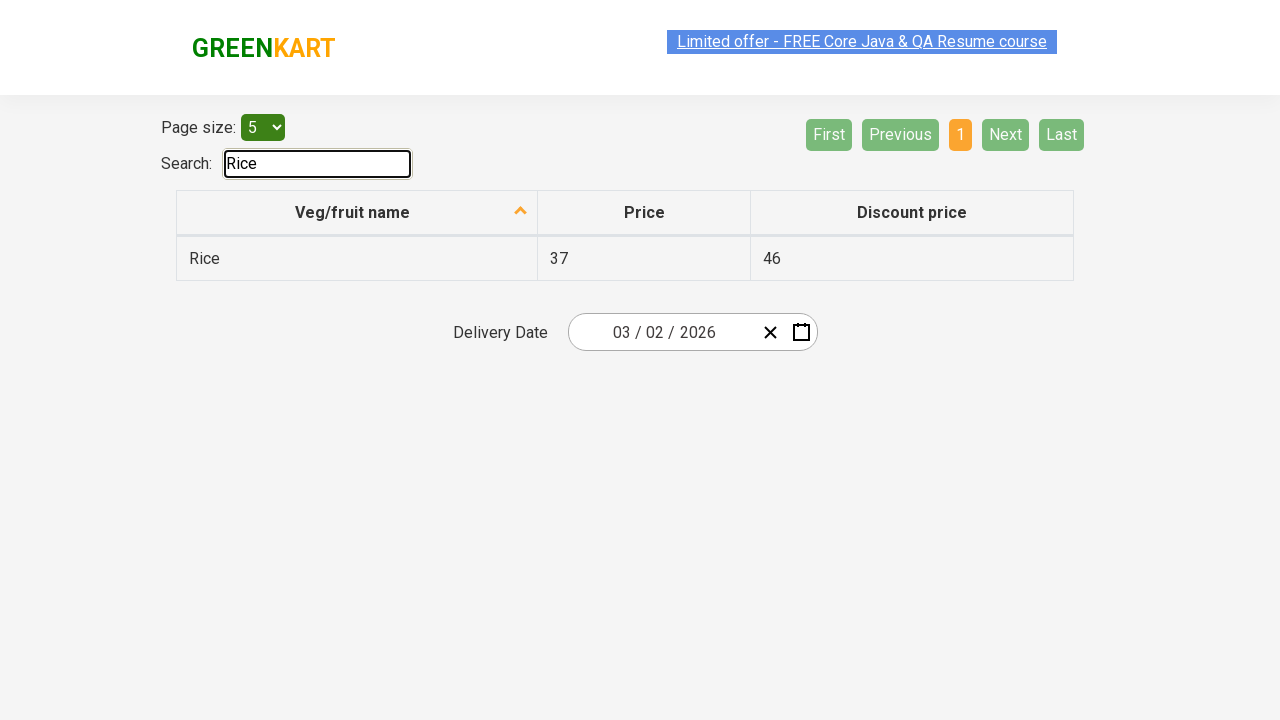